Tests navigation to the Getting Started page by clicking the "Get started" link and verifying the Installation heading appears

Starting URL: https://playwright.dev/

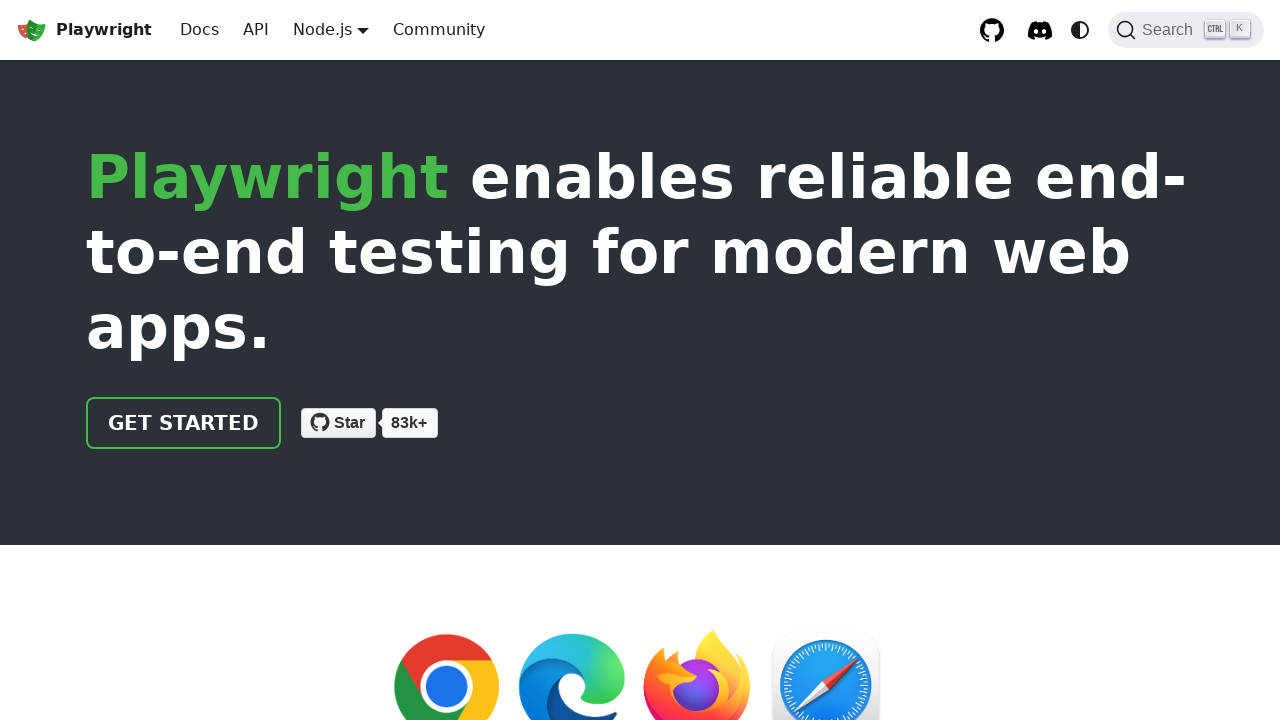

Clicked 'Get started' link on Playwright homepage at (184, 423) on internal:role=link[name="Get started"i]
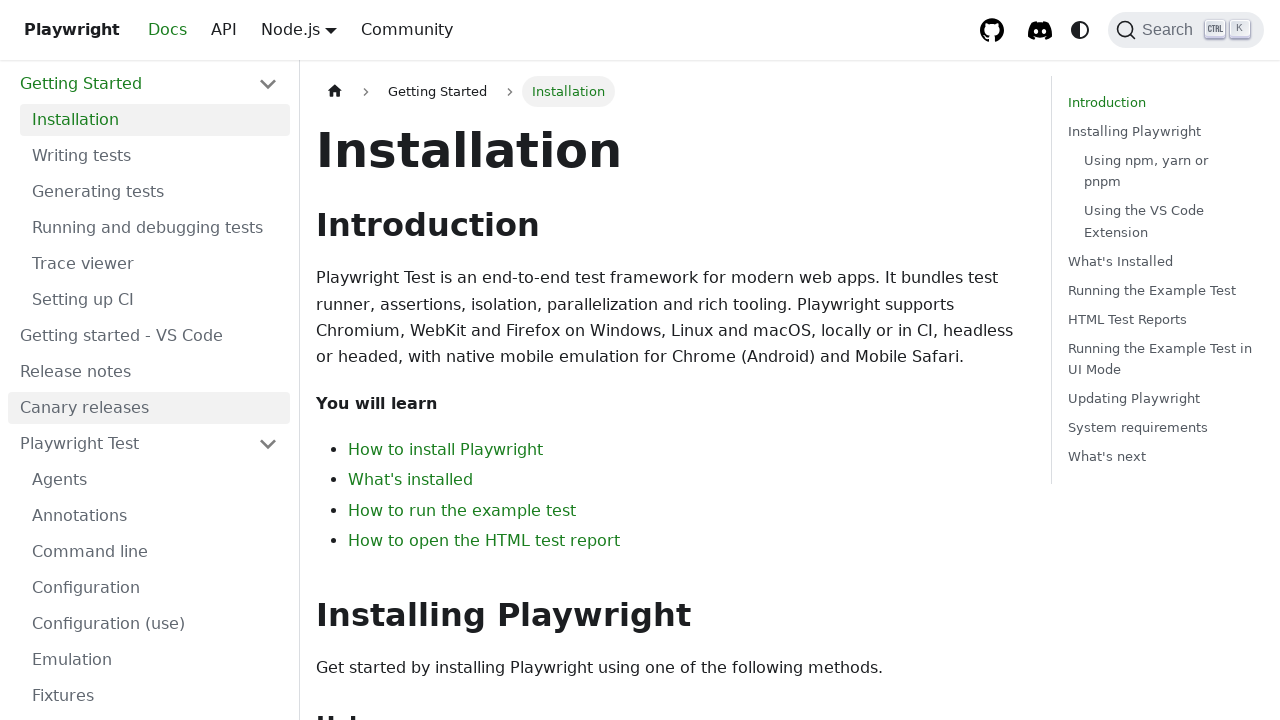

Installation heading appeared on Getting Started page
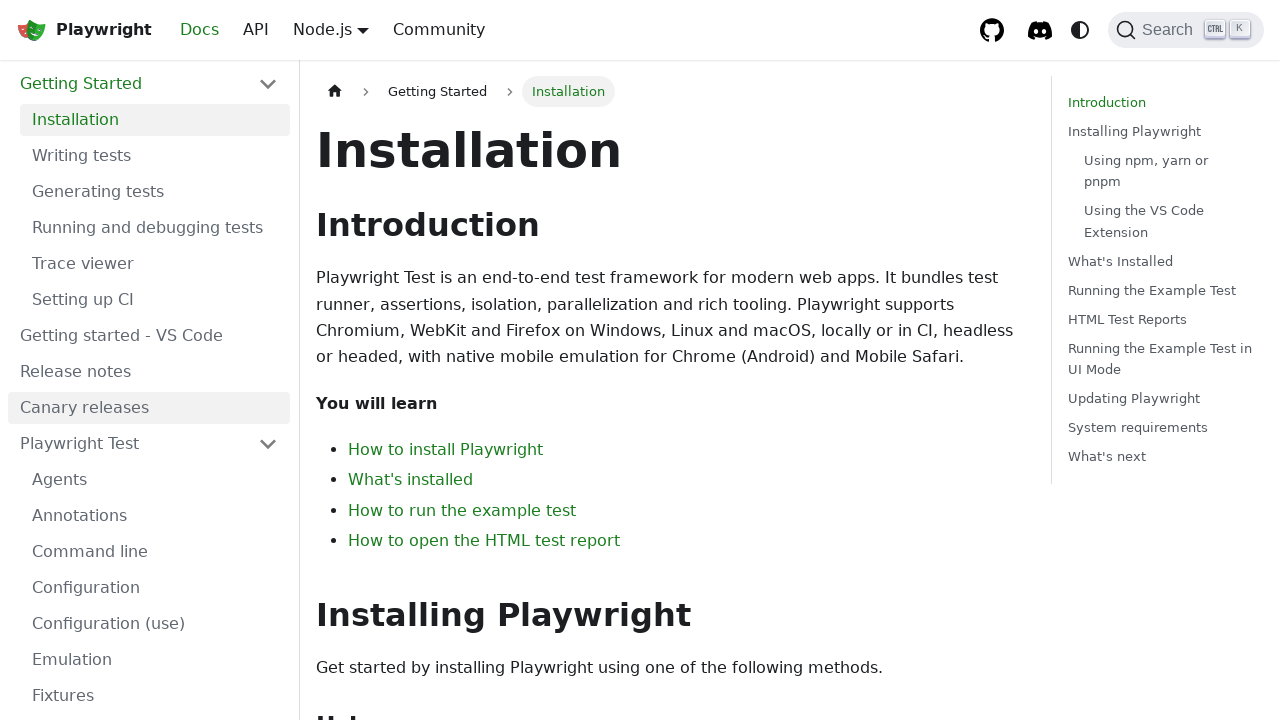

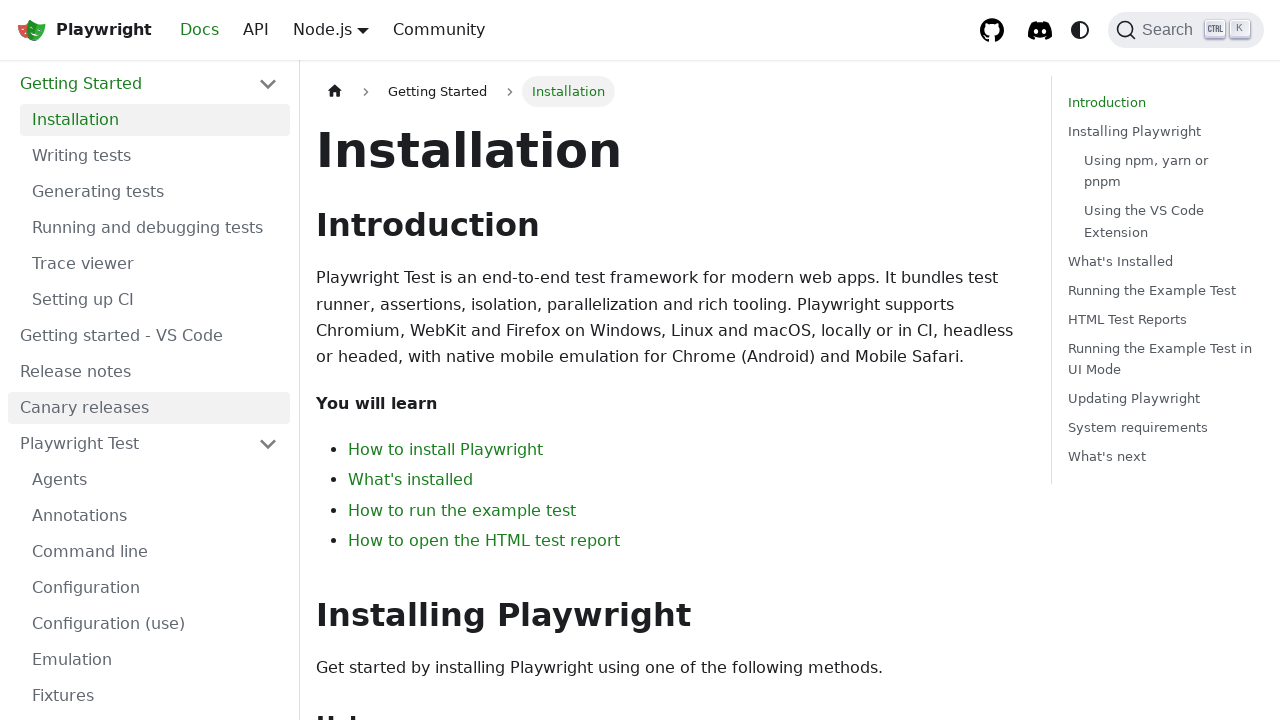